Tests that clicking the request button after entering a valid email displays a success alert message

Starting URL: https://library-app.firebaseapp.com

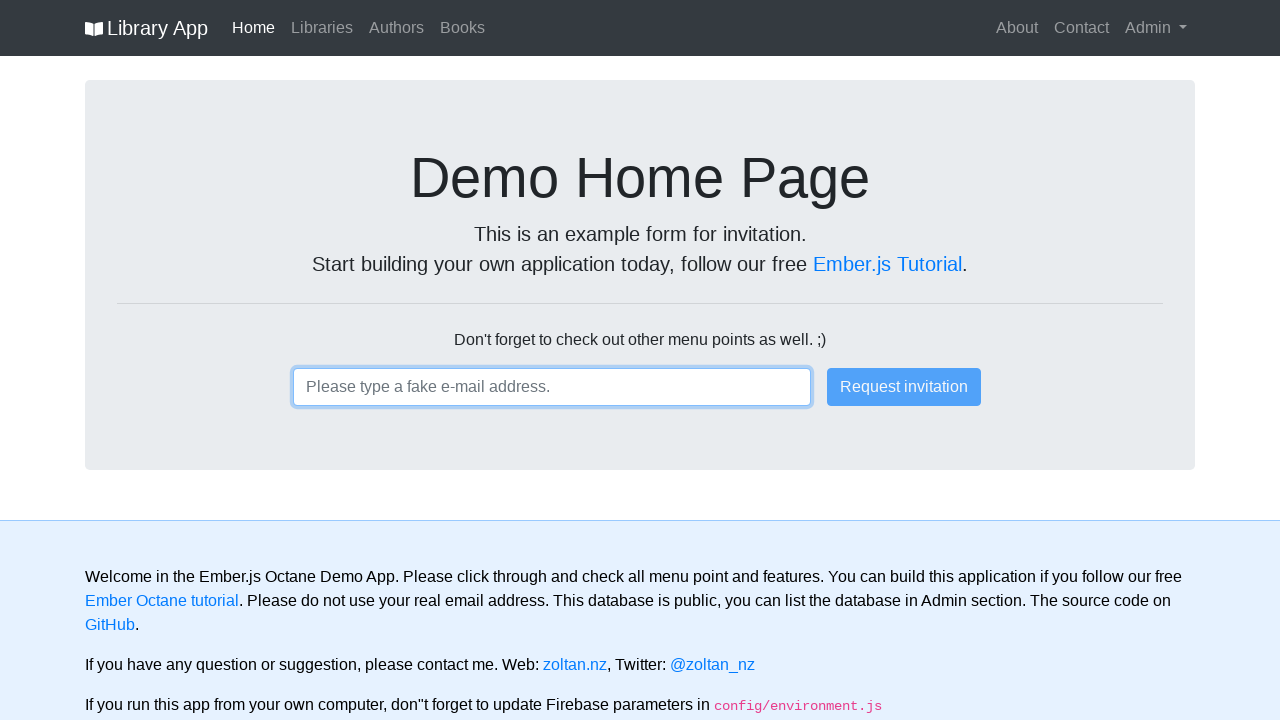

Filled email input with 'testuser@example.com' on input
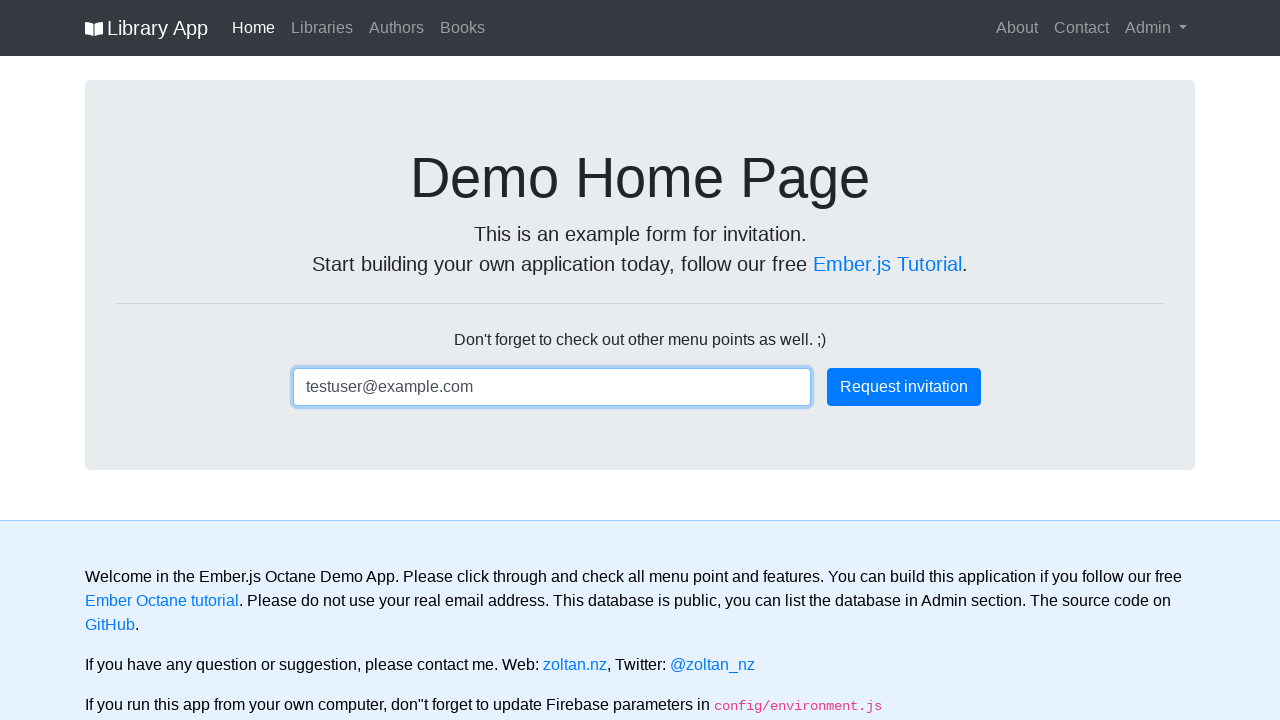

Clicked the request button at (904, 387) on .btn-primary
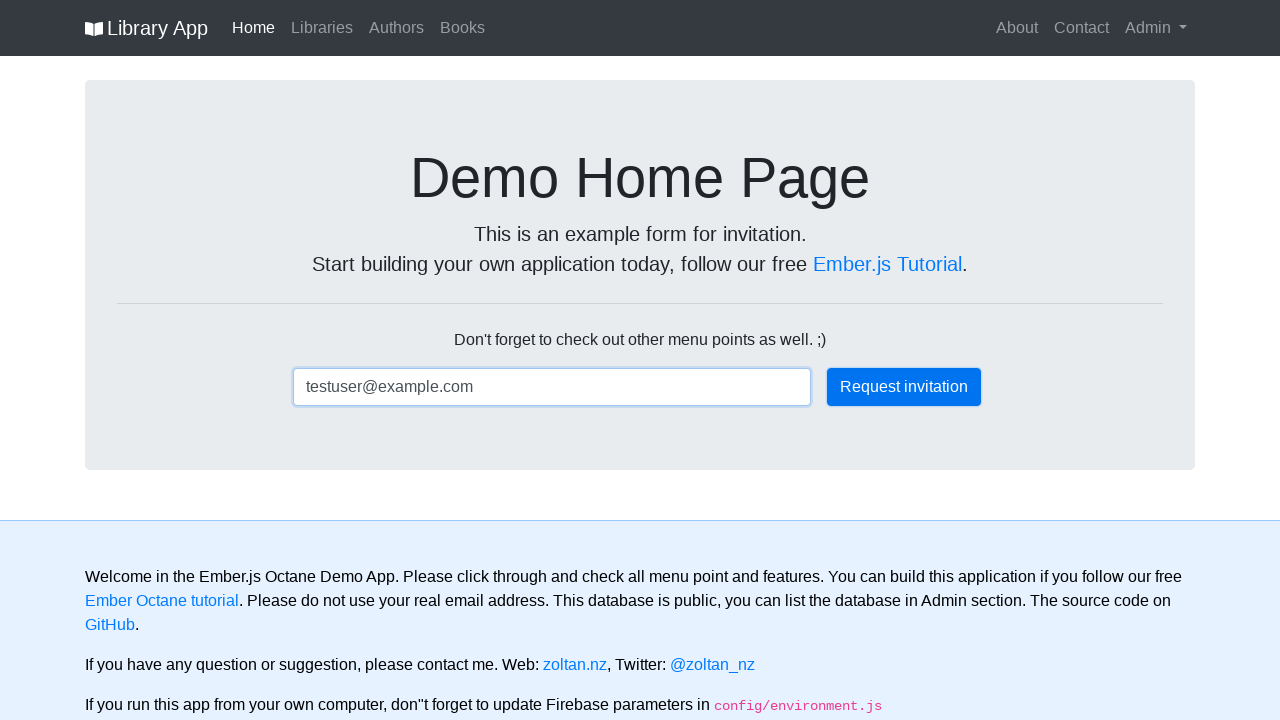

Success alert message displayed after button click
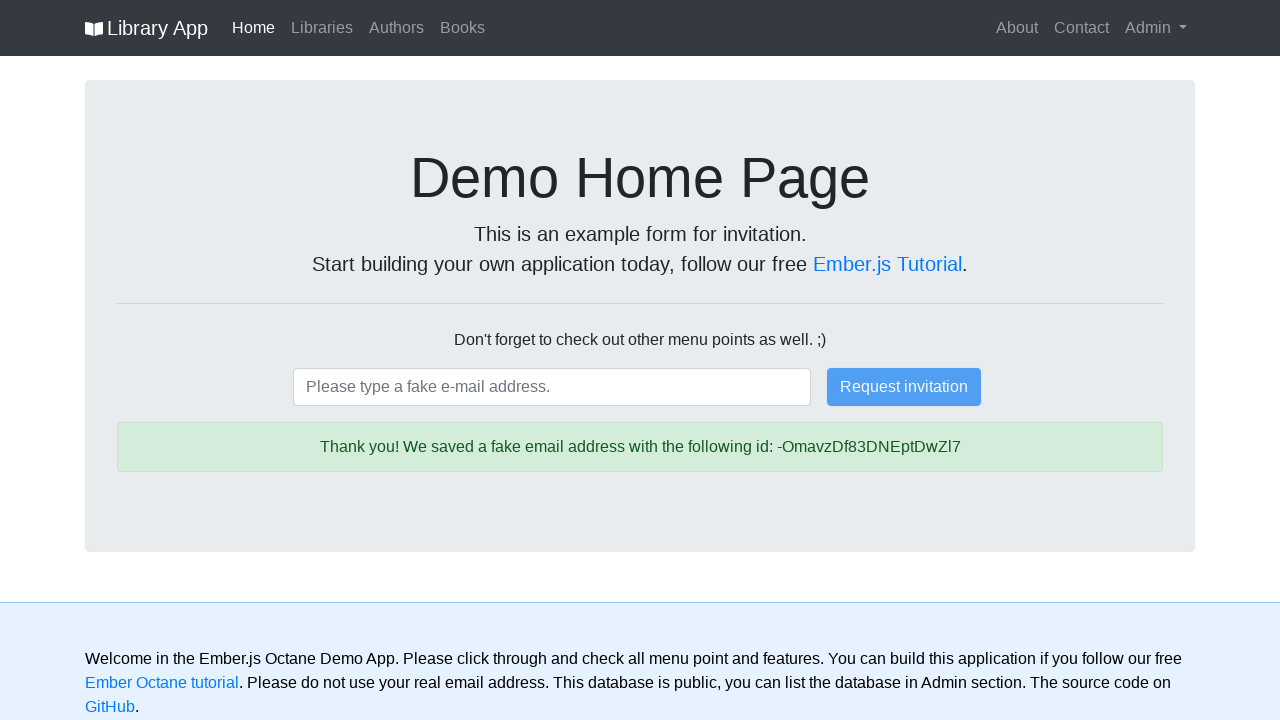

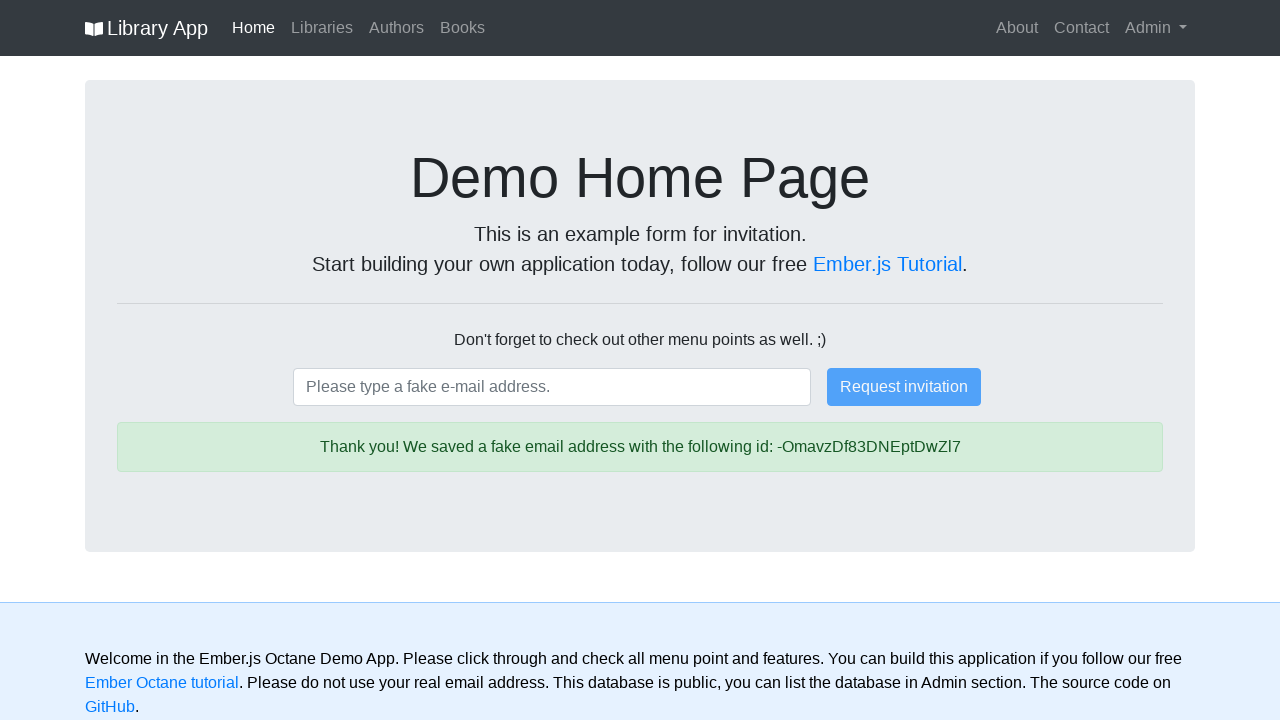